Tests XPath navigation by clicking the "Make Appointment" button on a demo healthcare appointment booking site

Starting URL: https://katalon-demo-cura.herokuapp.com/

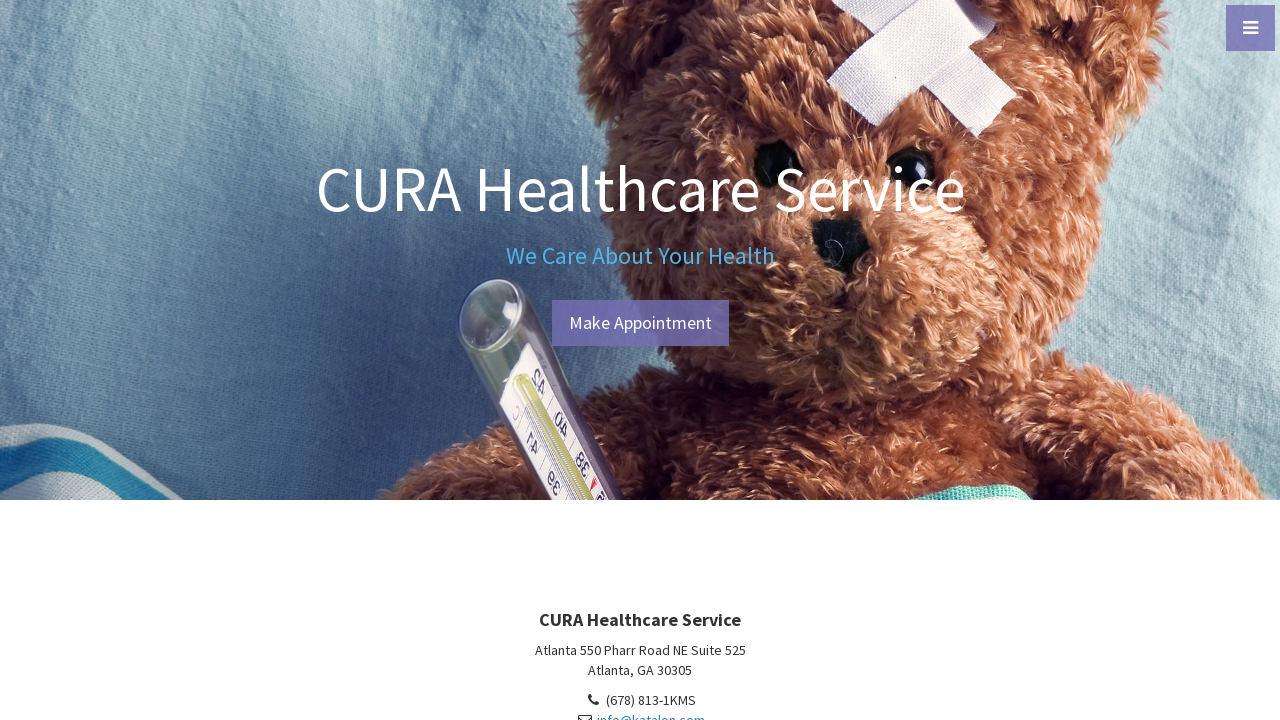

Navigated to Katalon demo CURA healthcare appointment booking site
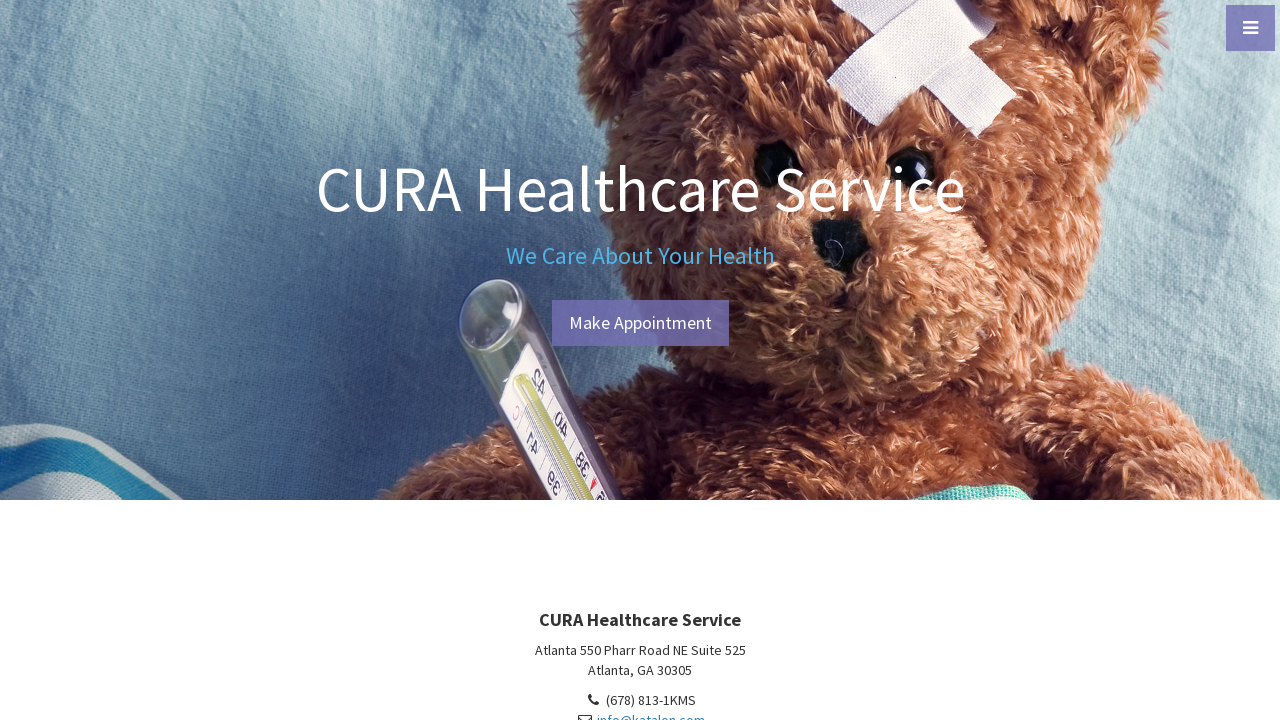

Clicked the 'Make Appointment' button using XPath text matching at (640, 323) on a:has-text('Make Appointment')
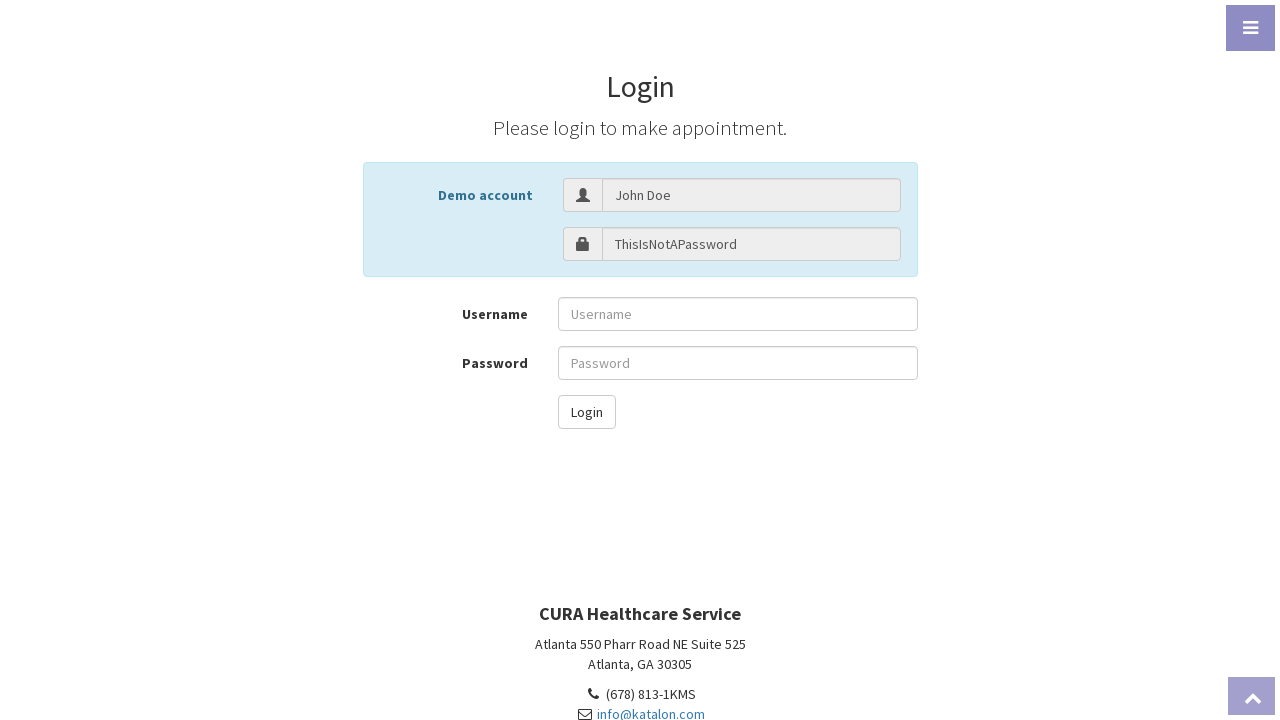

Waited for page to reach networkidle state after clicking Make Appointment
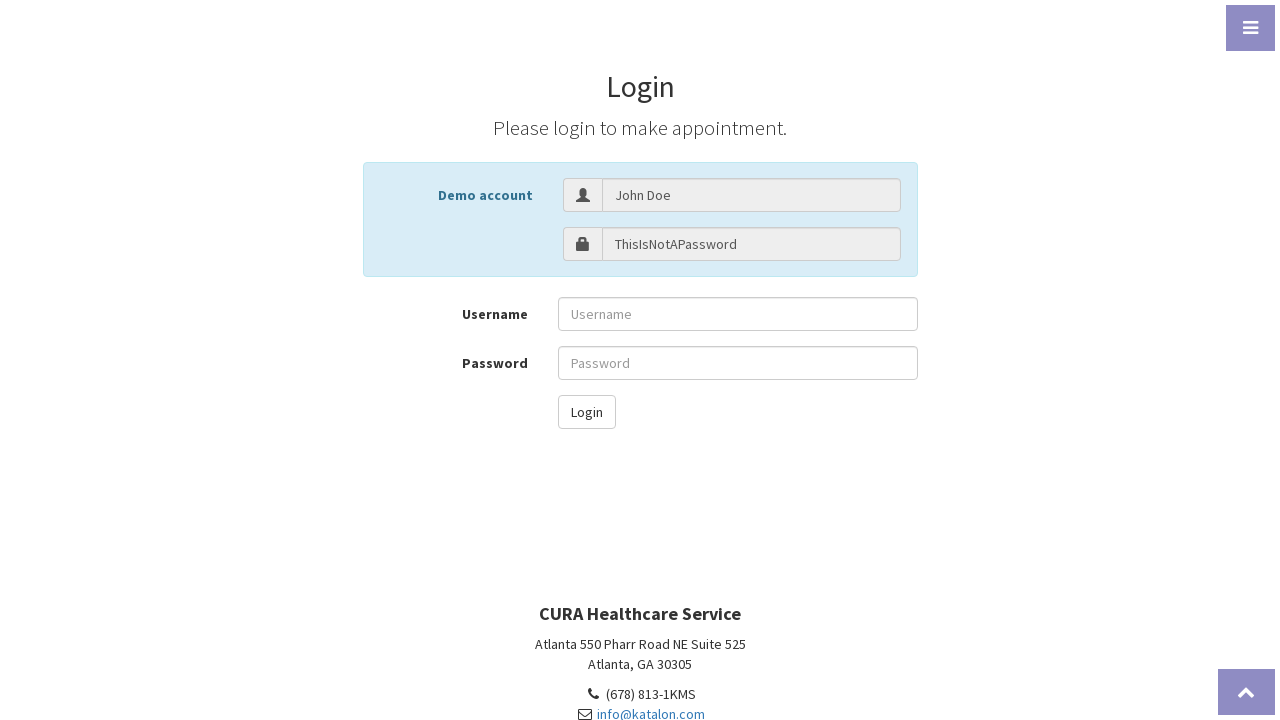

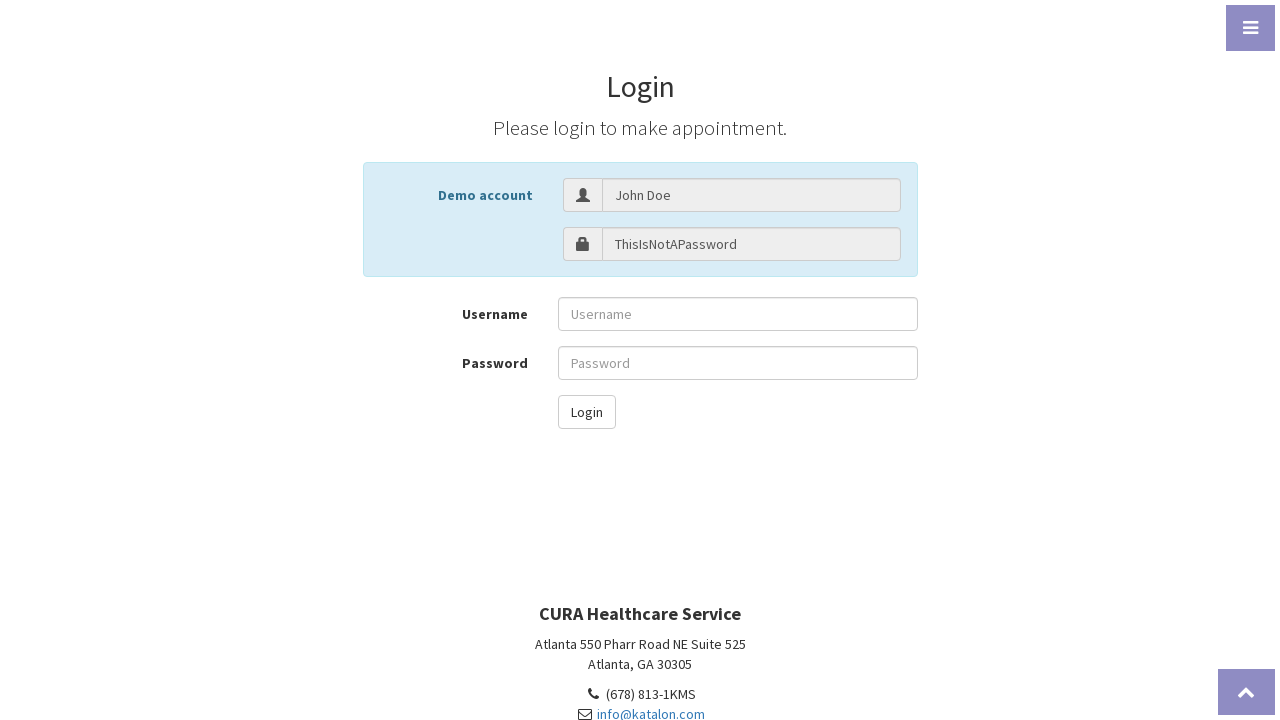